Tests drag and drop functionality within an iframe on the jQuery UI demo page by dragging an element and dropping it onto a target

Starting URL: https://jqueryui.com/droppable/

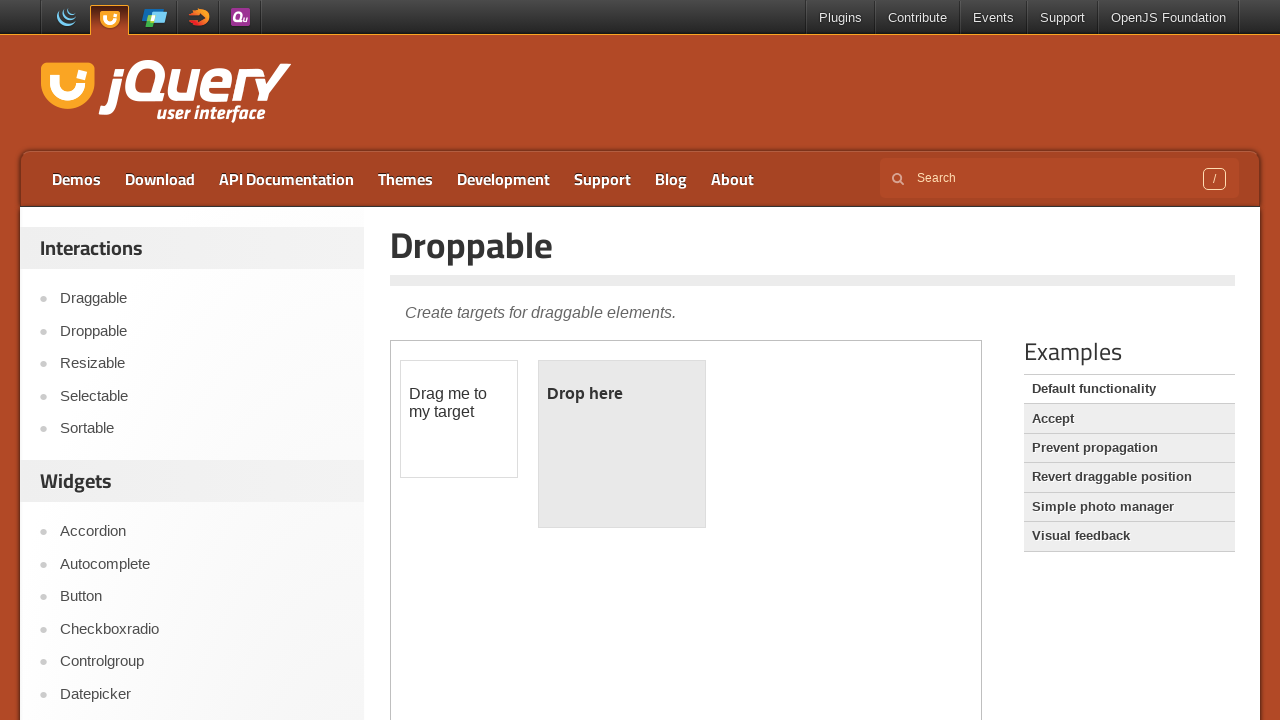

Located iframe containing drag-drop demo
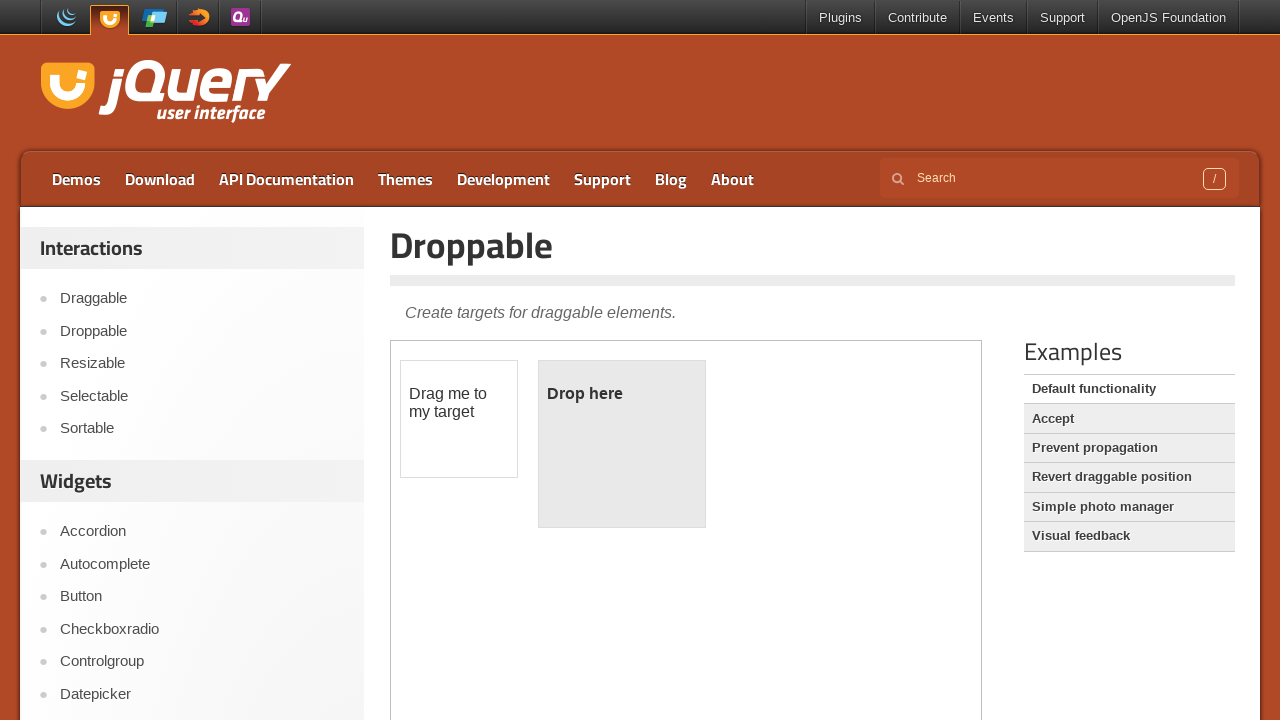

Located draggable element within iframe
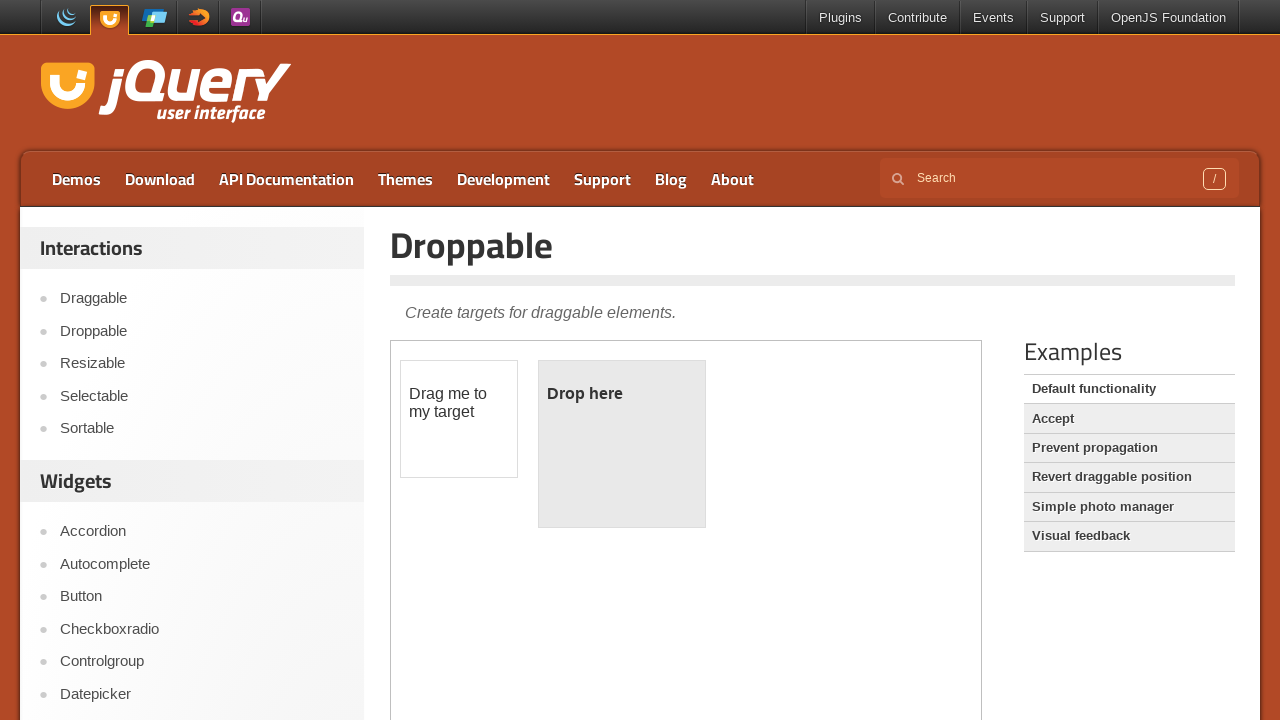

Located droppable target element within iframe
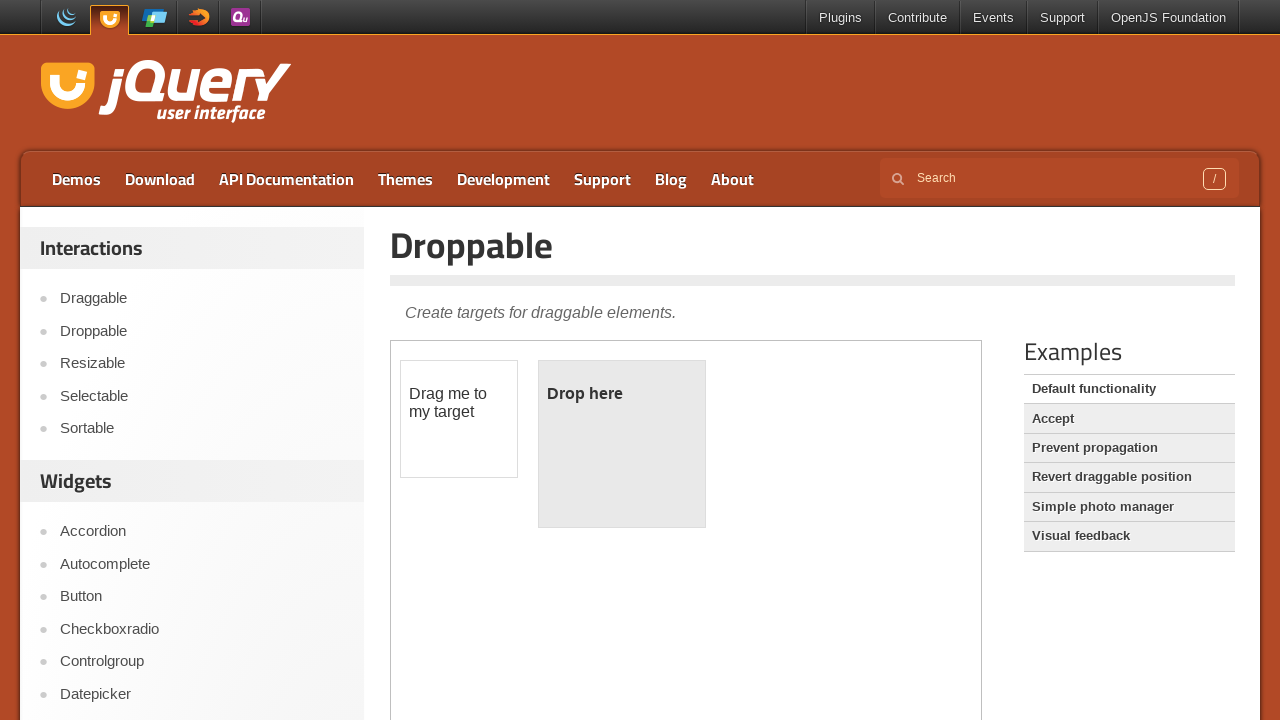

Dragged element onto droppable target at (622, 444)
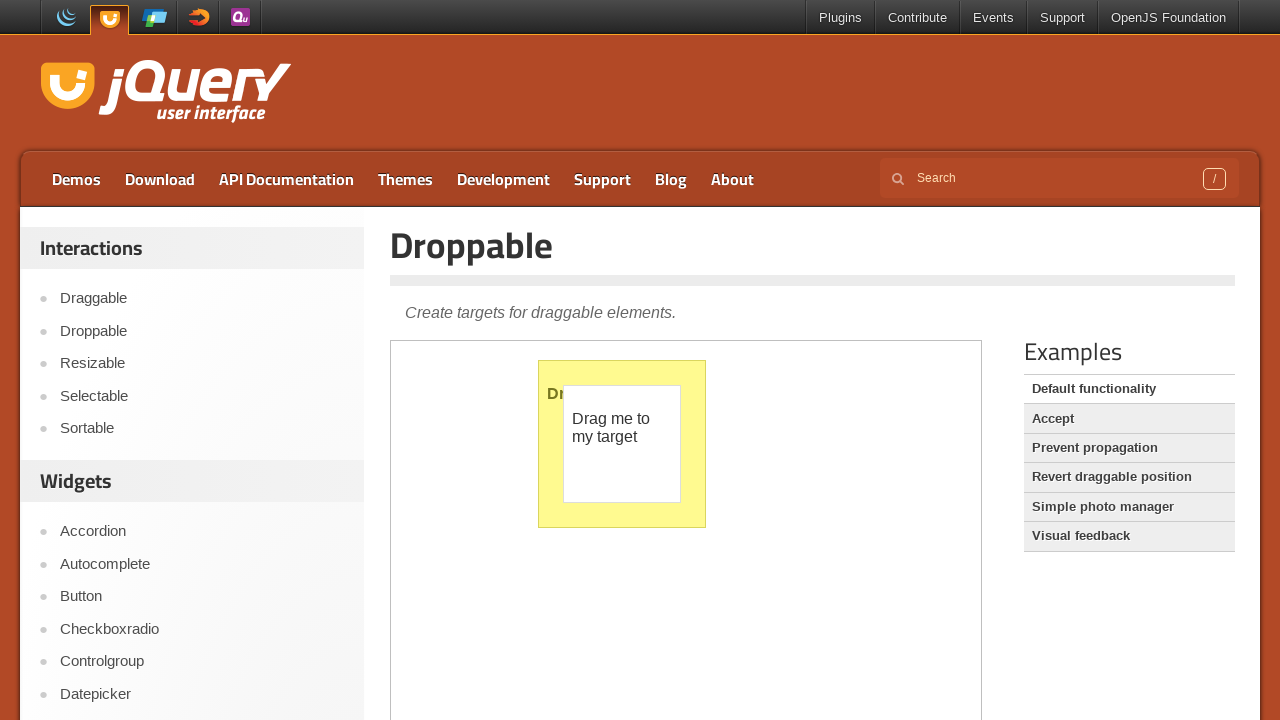

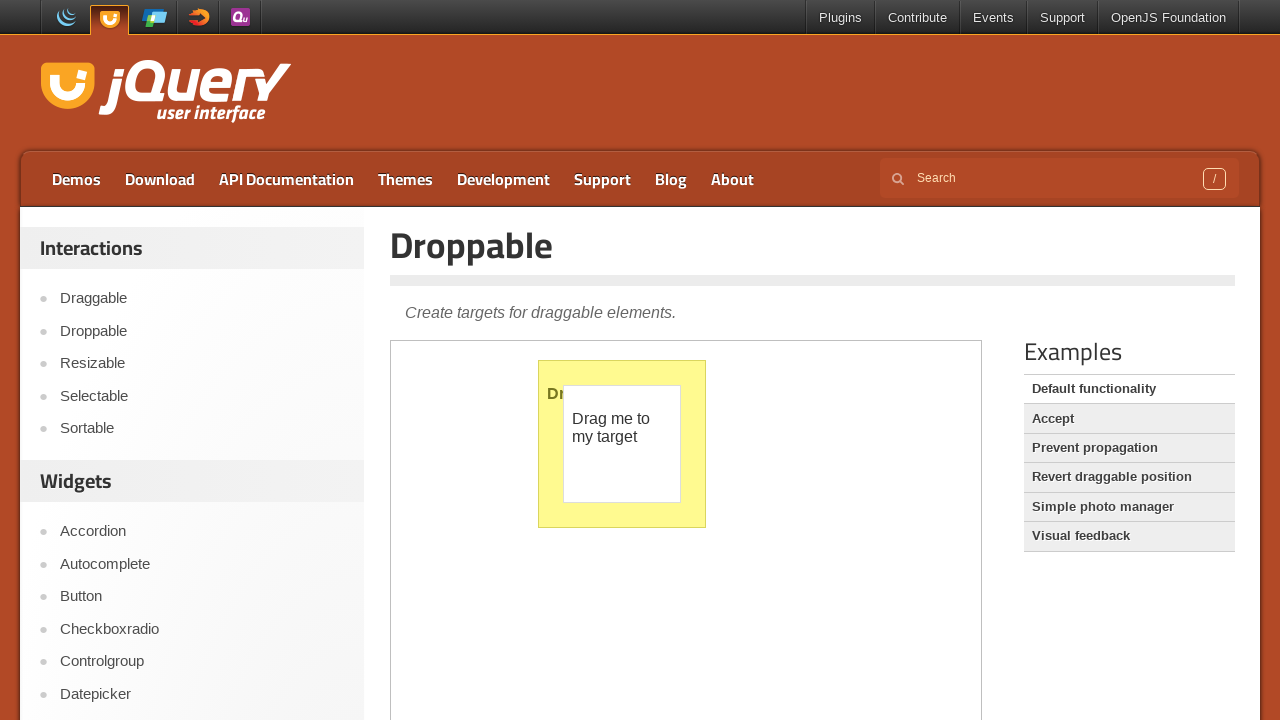